Tests multi-window handling by clicking a "Demo Site" link that opens a new window, then switches between the parent and child windows to verify window management functionality.

Starting URL: https://www.toolsqa.com/

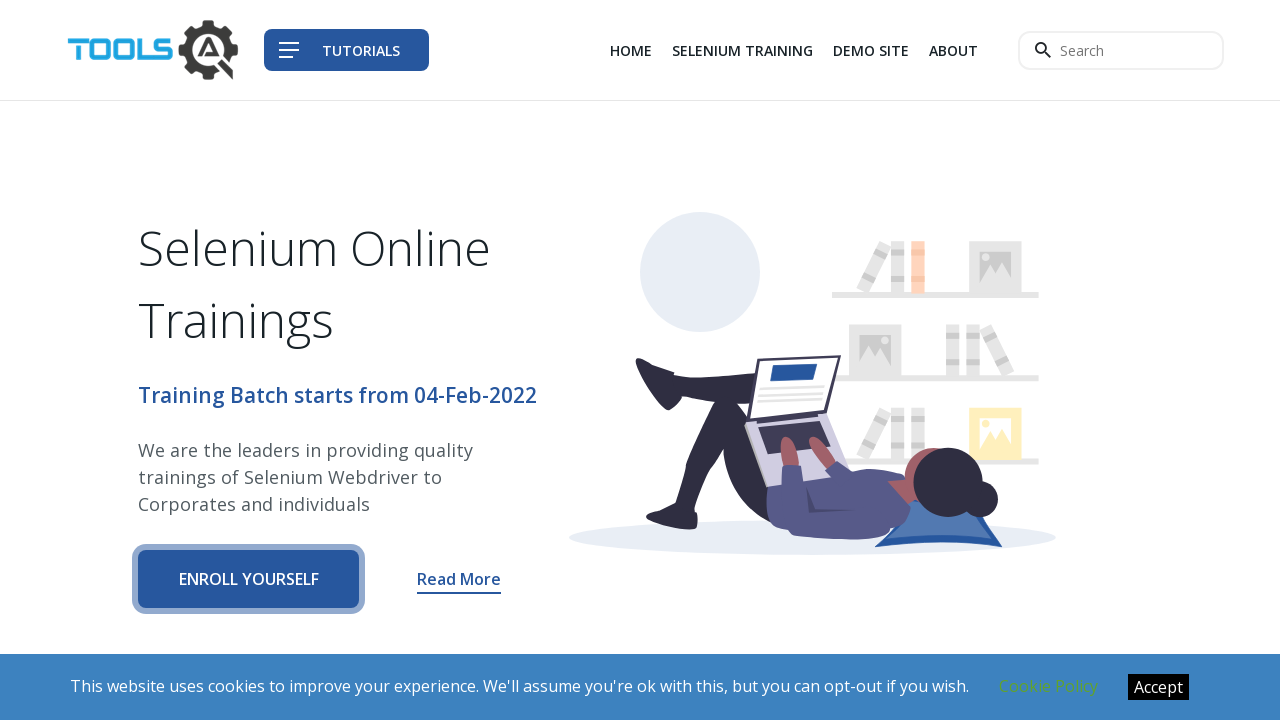

Clicked 'Demo Site' link to open new window at (871, 50) on xpath=//*[text()='Demo Site']
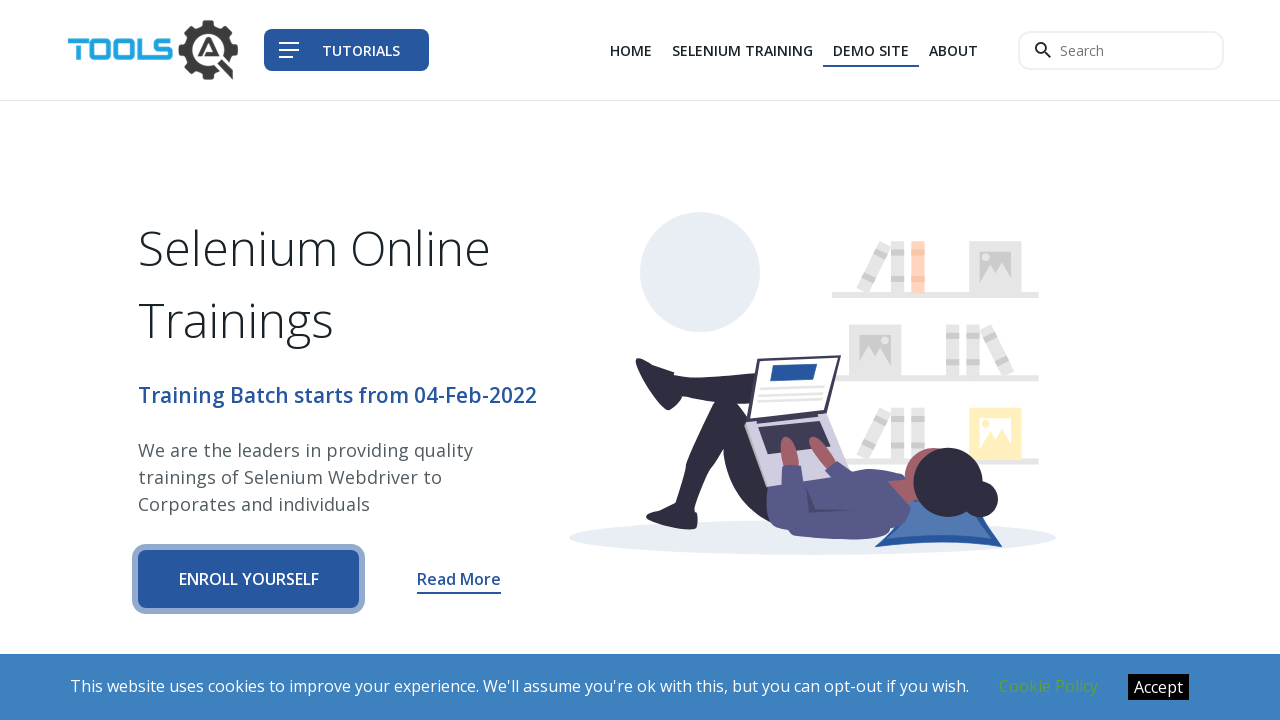

Child window opened and captured
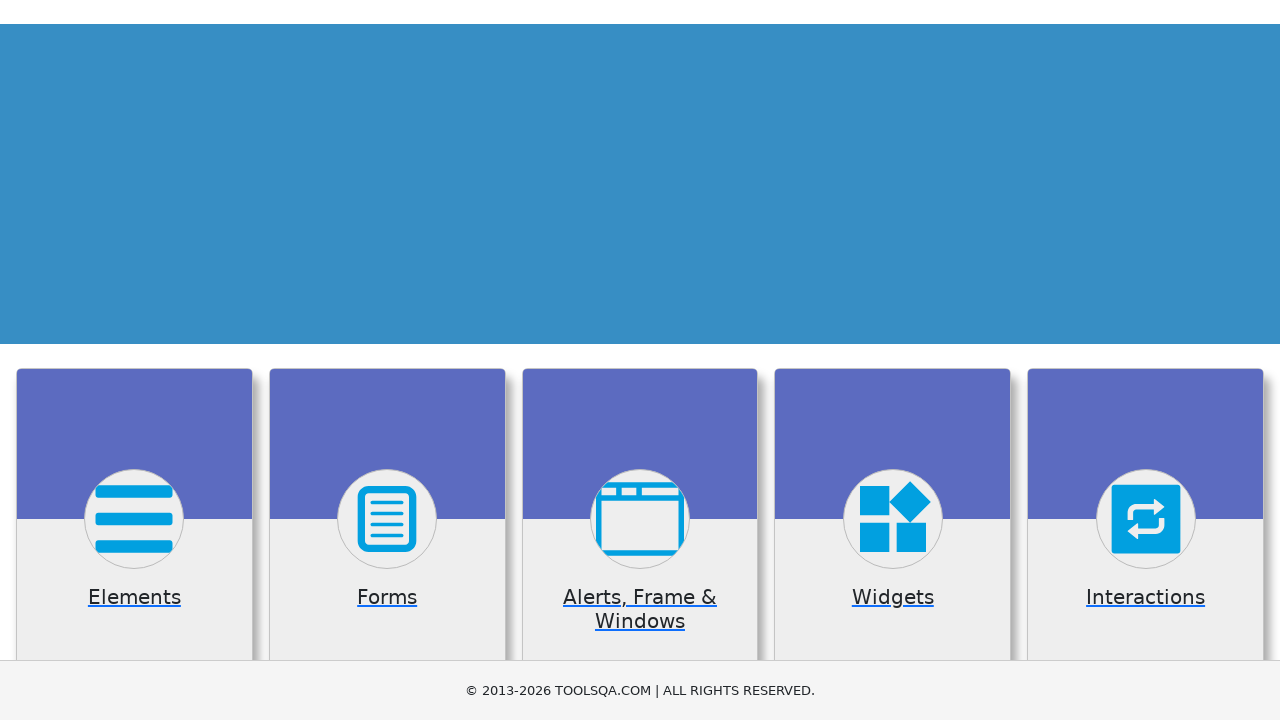

Child window finished loading
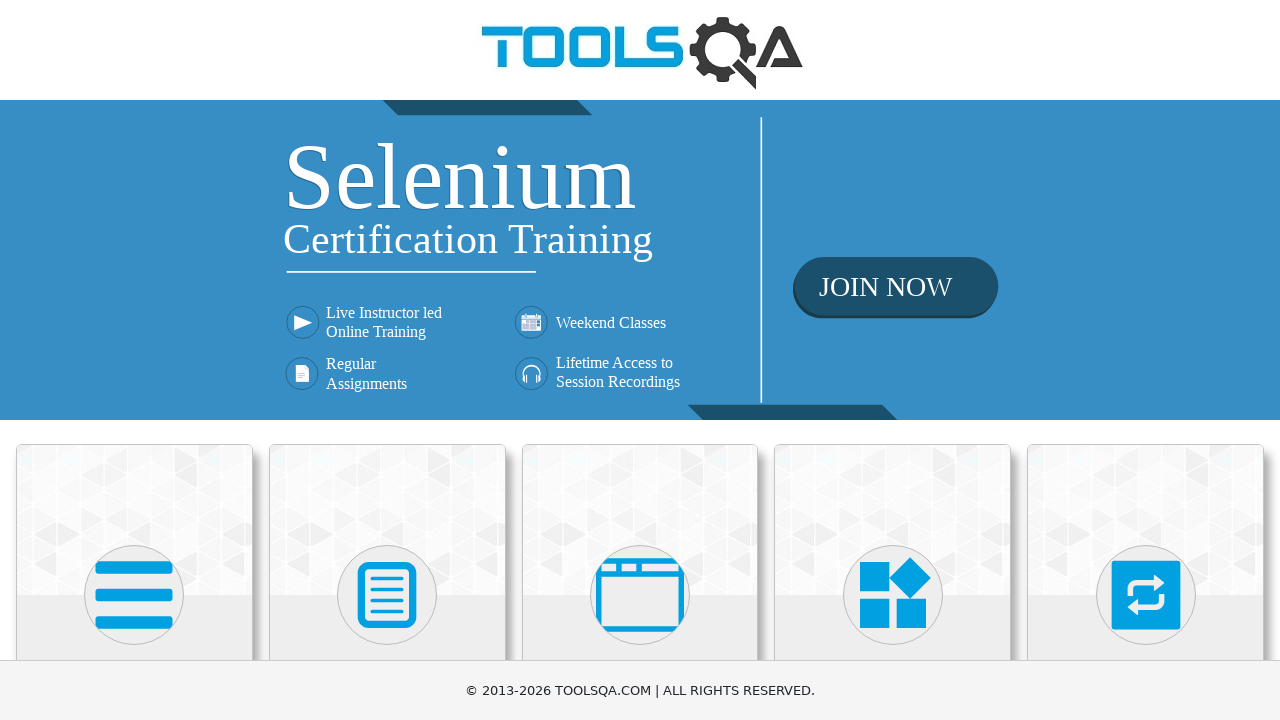

Retrieved parent window title: Tools QA
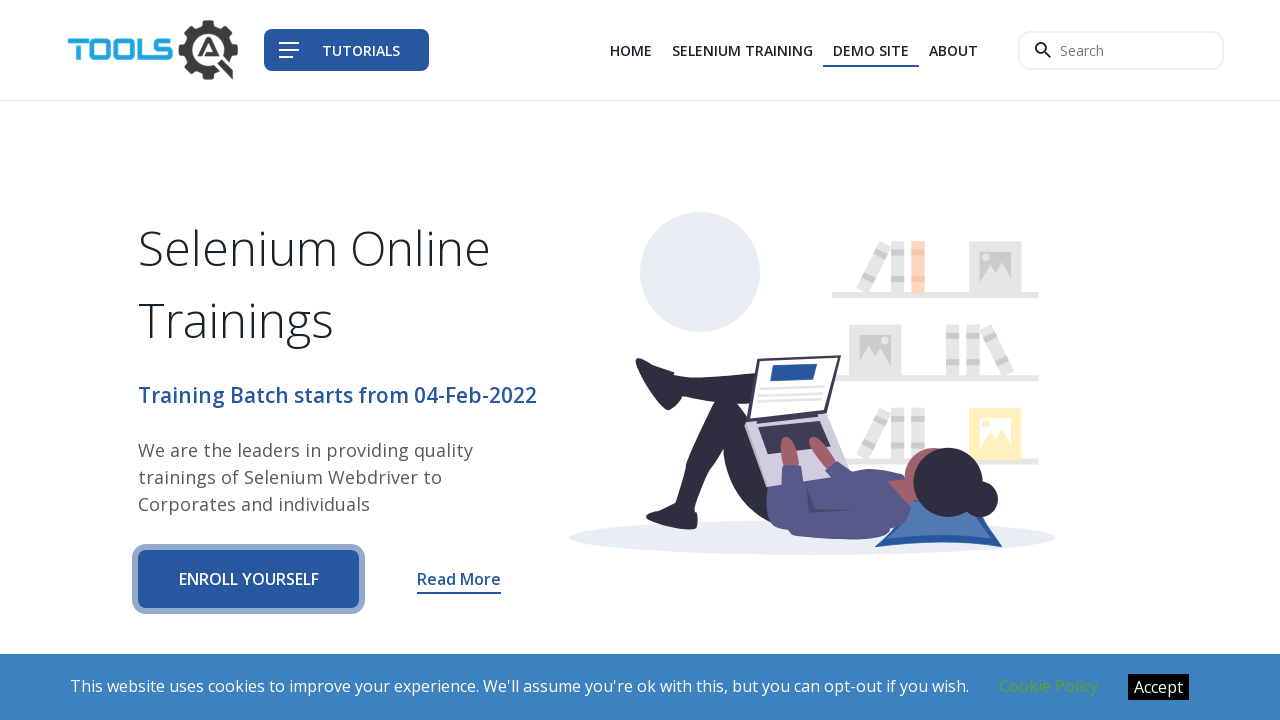

Retrieved child window title: demosite
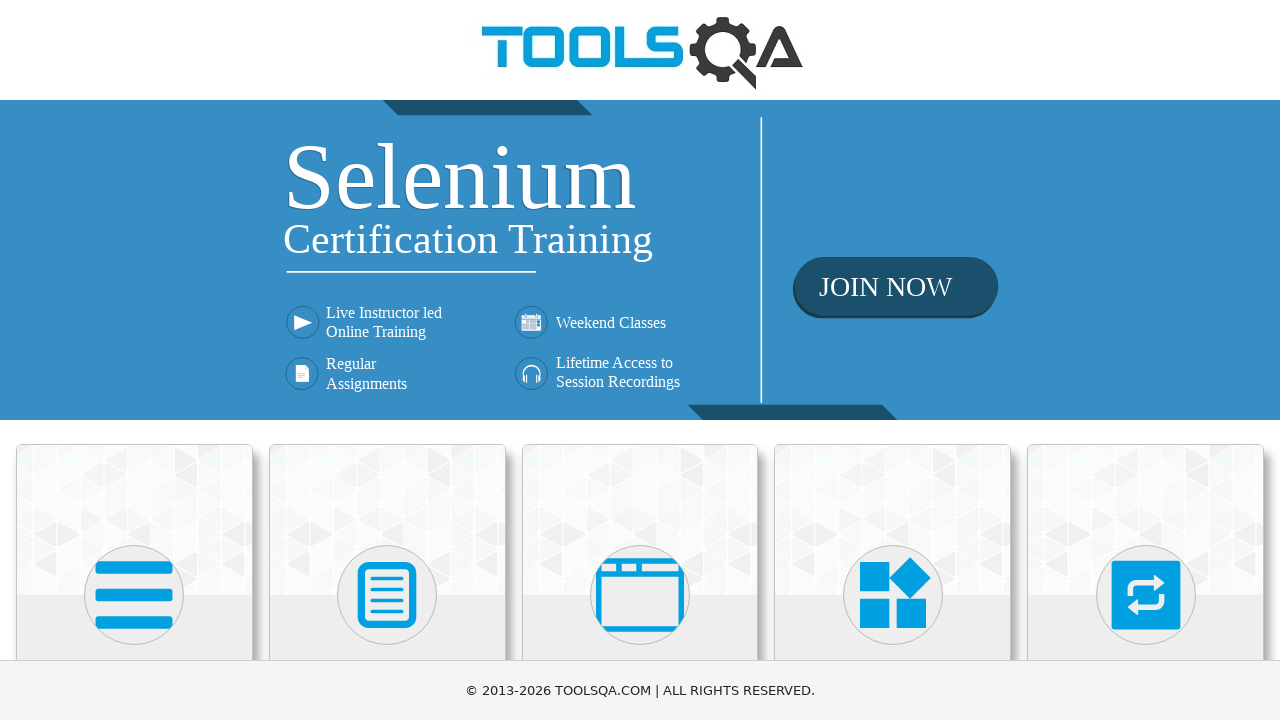

Switched focus back to parent window
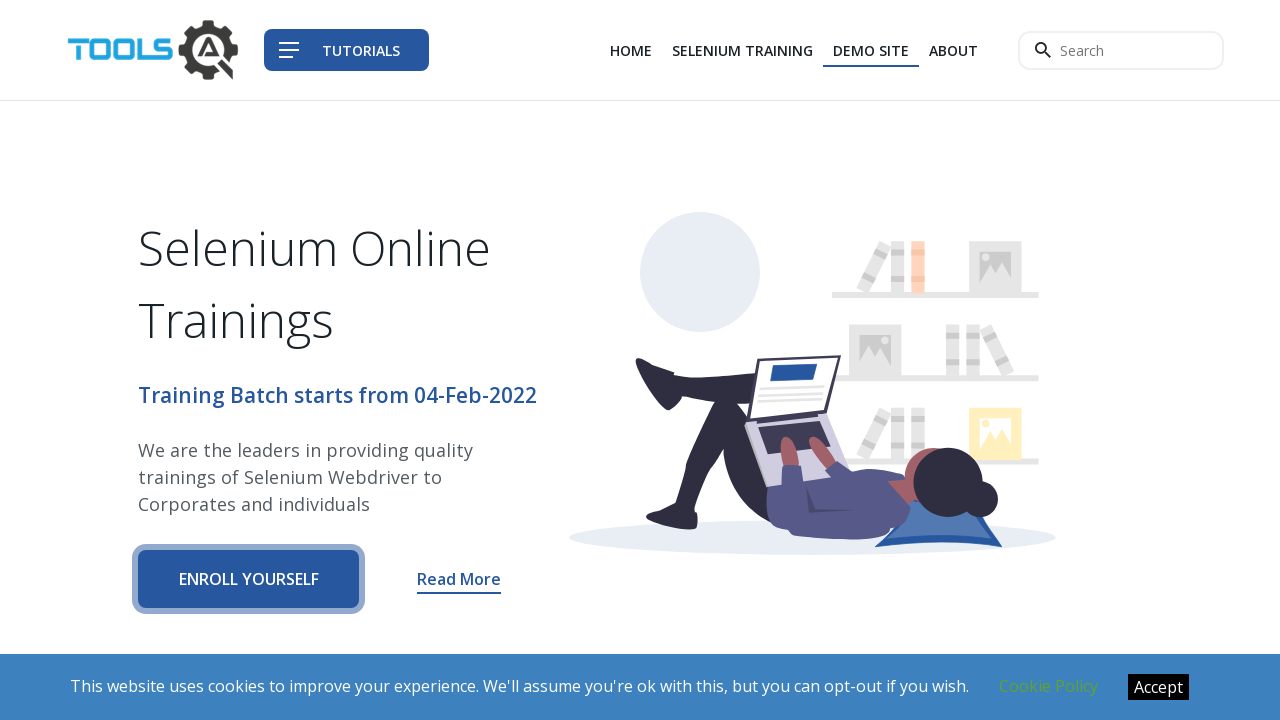

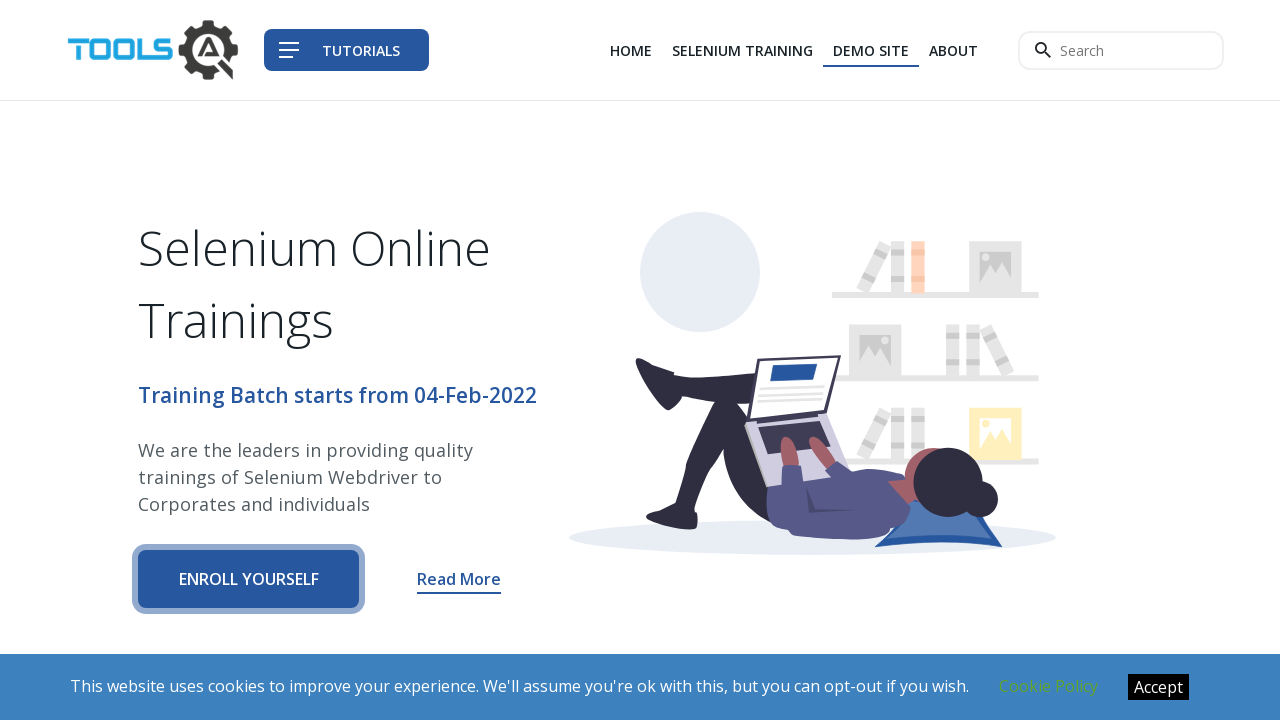